Verifies proper meta tags and SEO elements including title, meta description, and Open Graph tags

Starting URL: https://garrio.ai/alternatives/gorgias

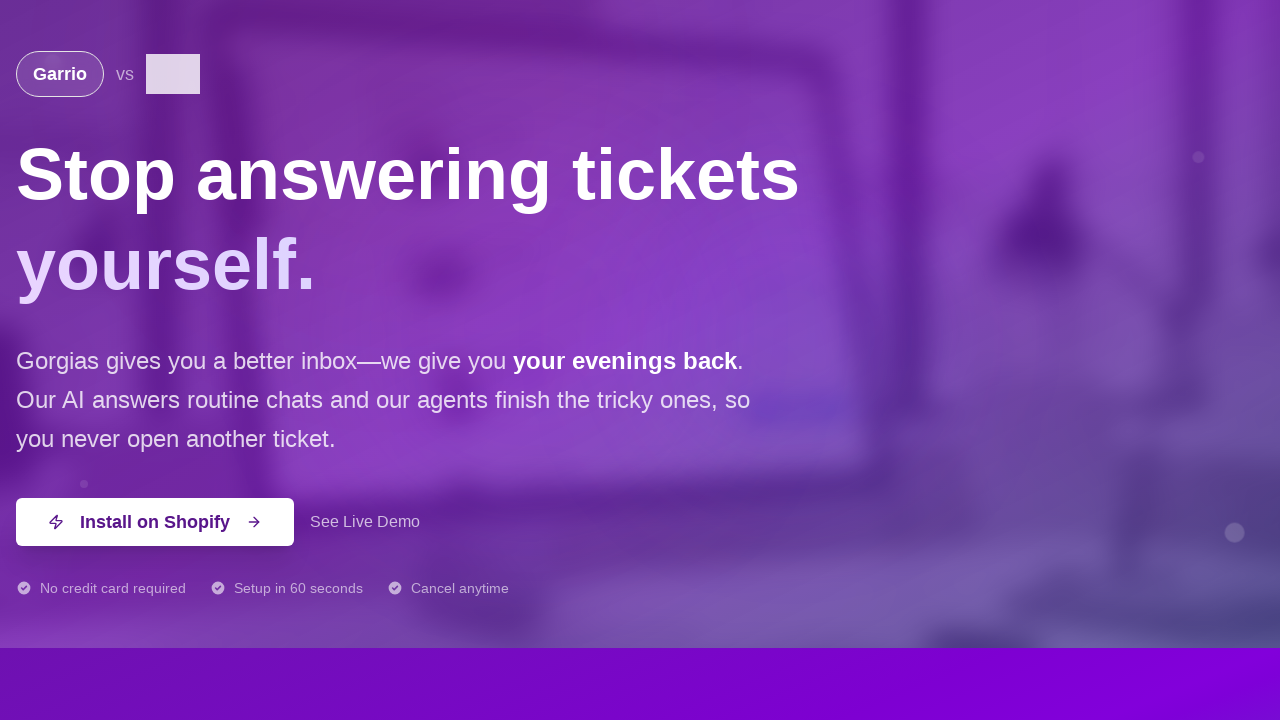

Meta description tag is attached to page
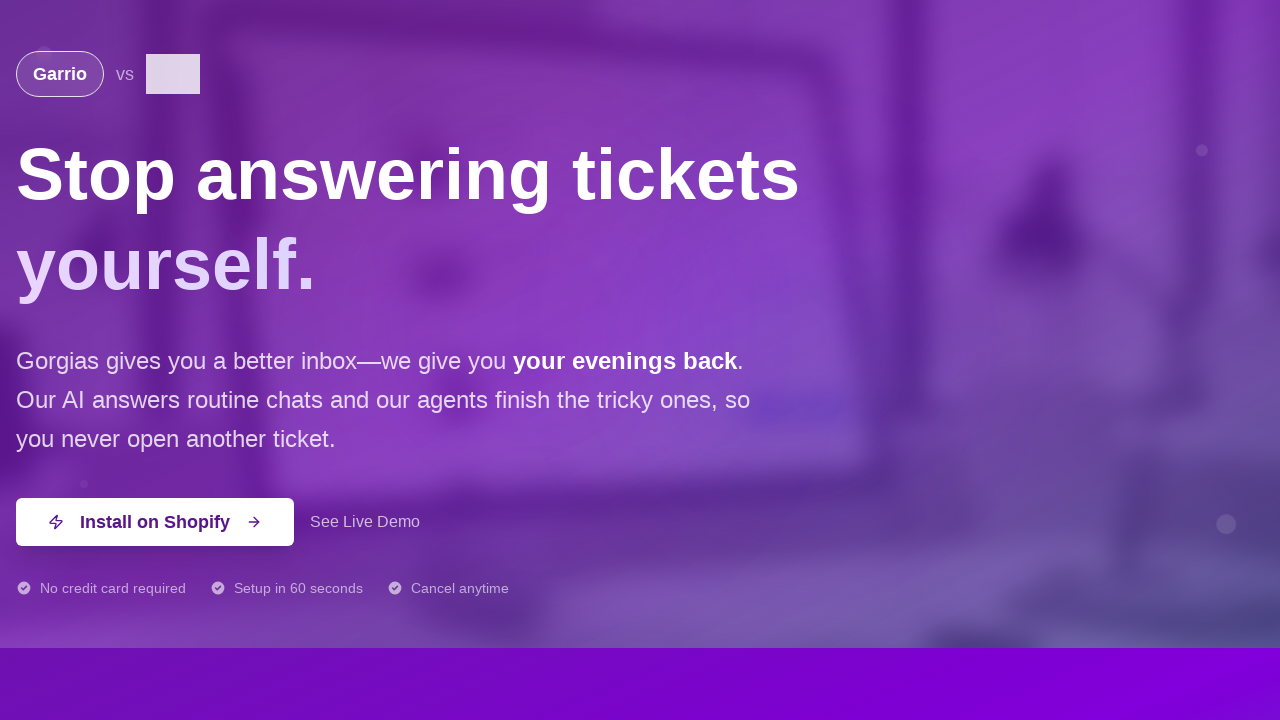

Open Graph title tag is attached to page
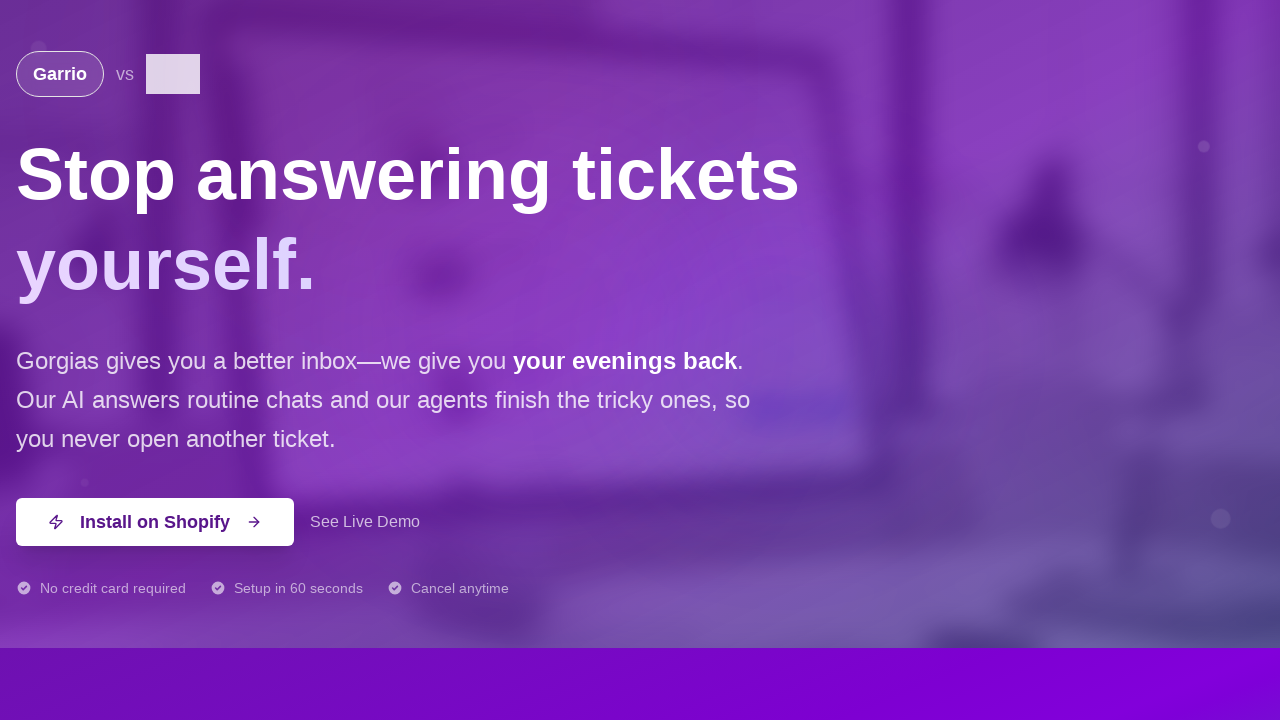

Open Graph description tag is attached to page
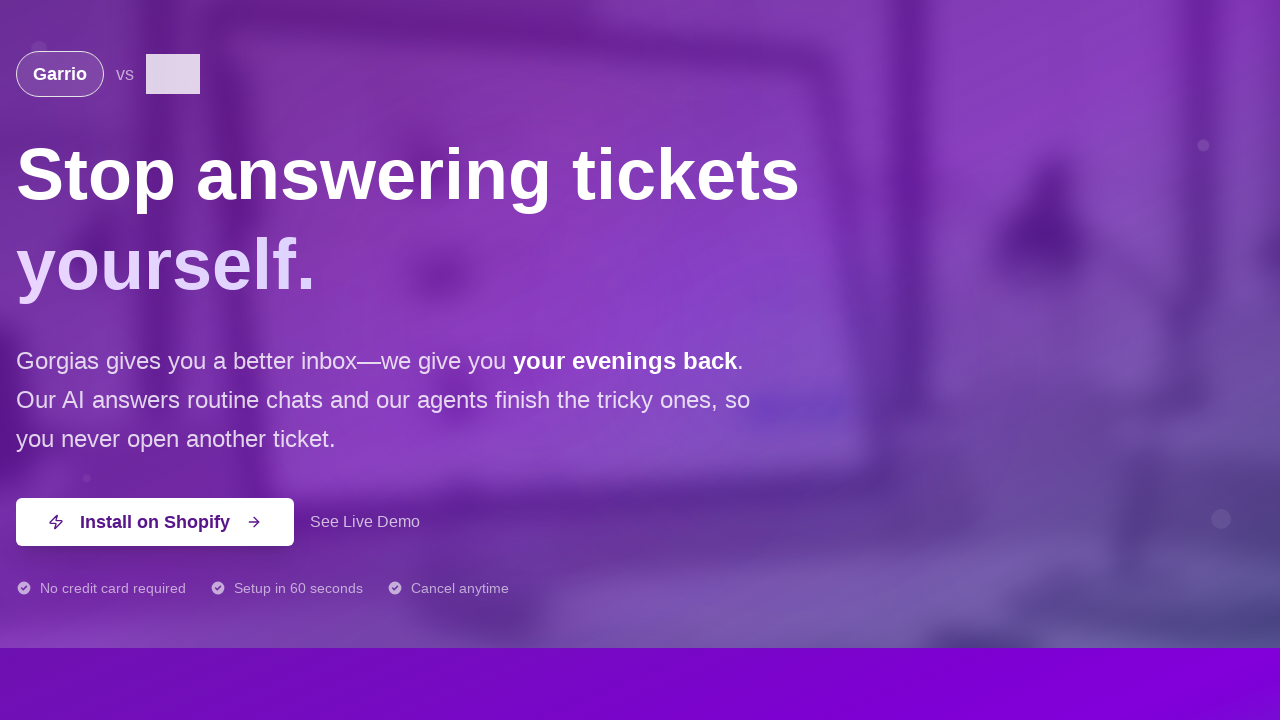

Open Graph URL tag is attached to page
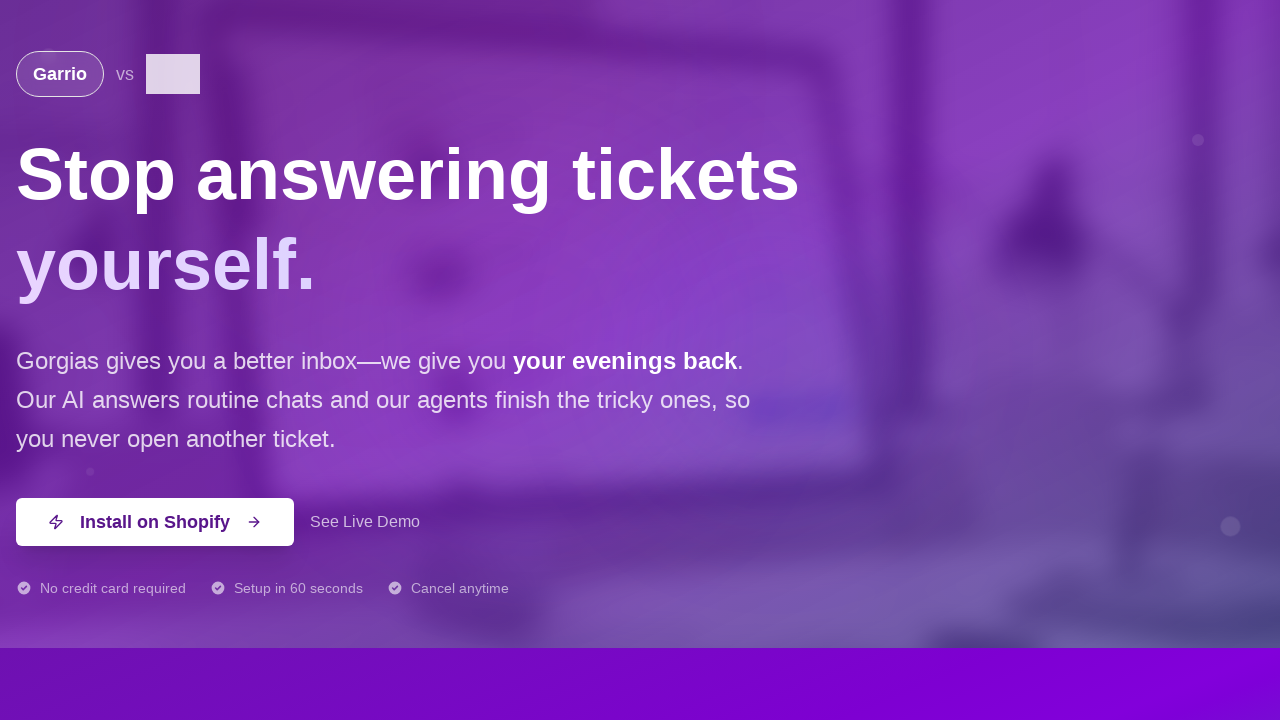

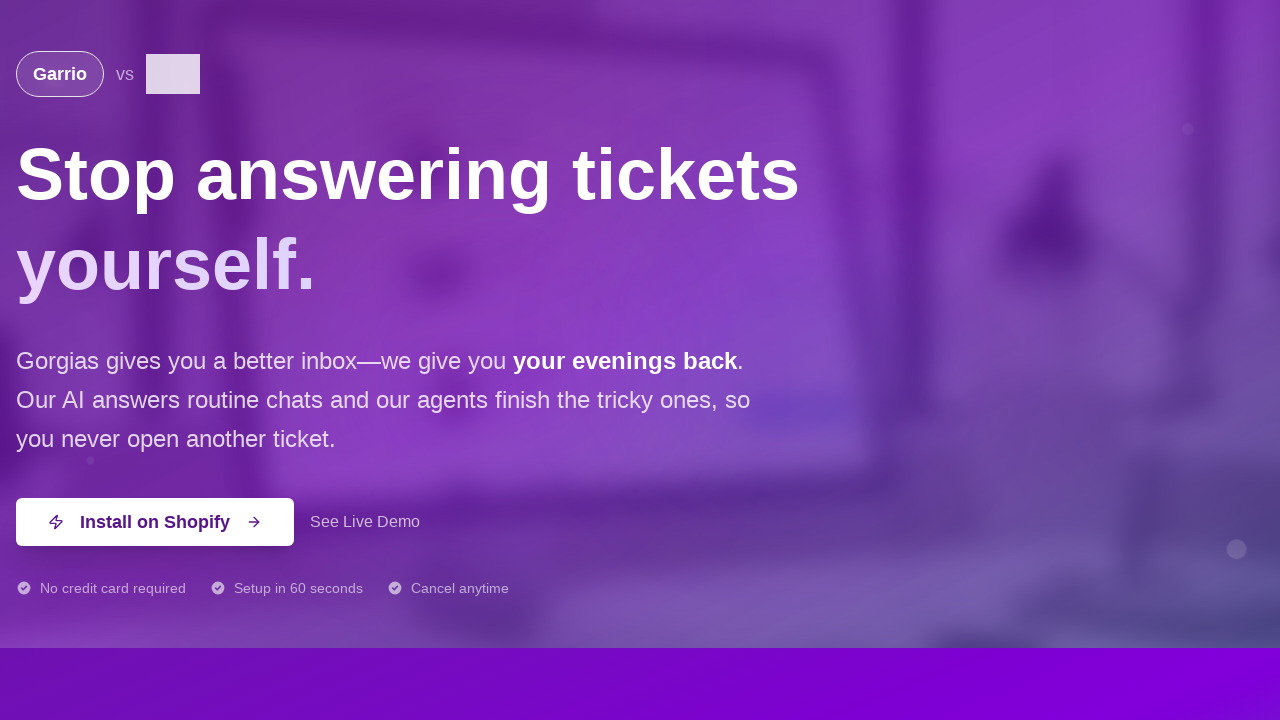